Tests checkbox functionality by toggling checkboxes and verifying their selection states

Starting URL: http://the-internet.herokuapp.com/checkboxes

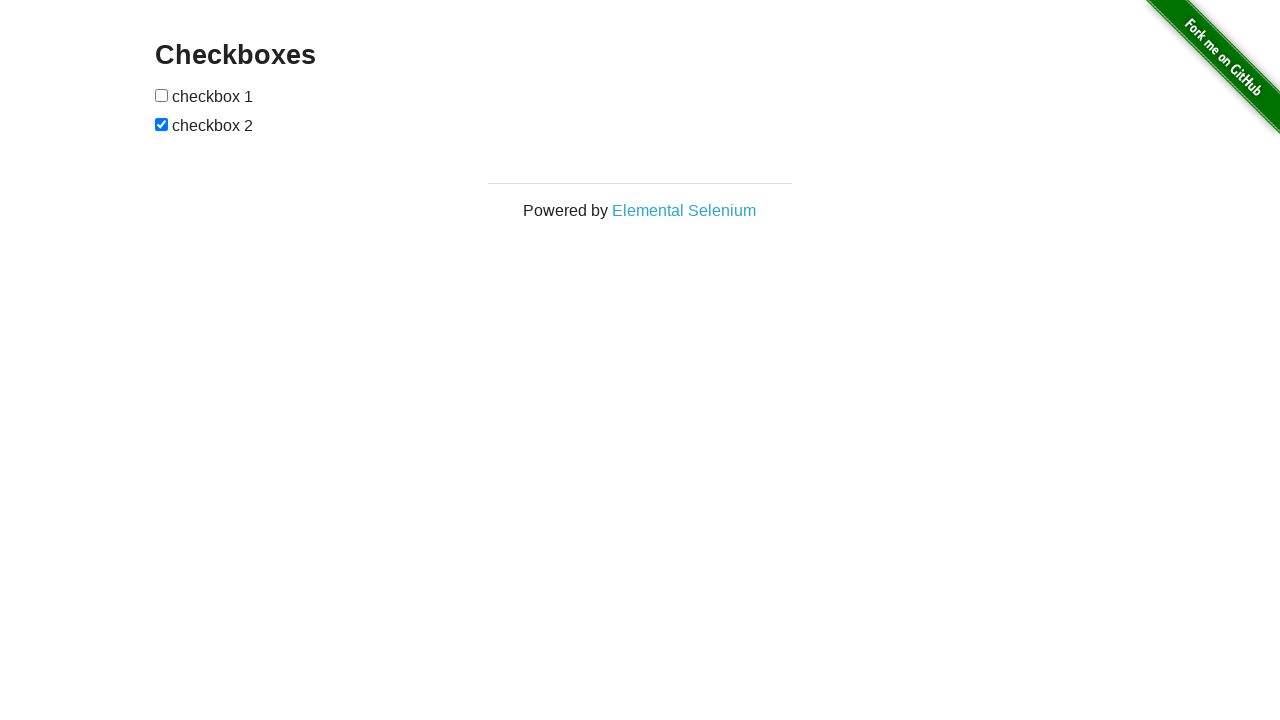

Retrieved all checkboxes from the page
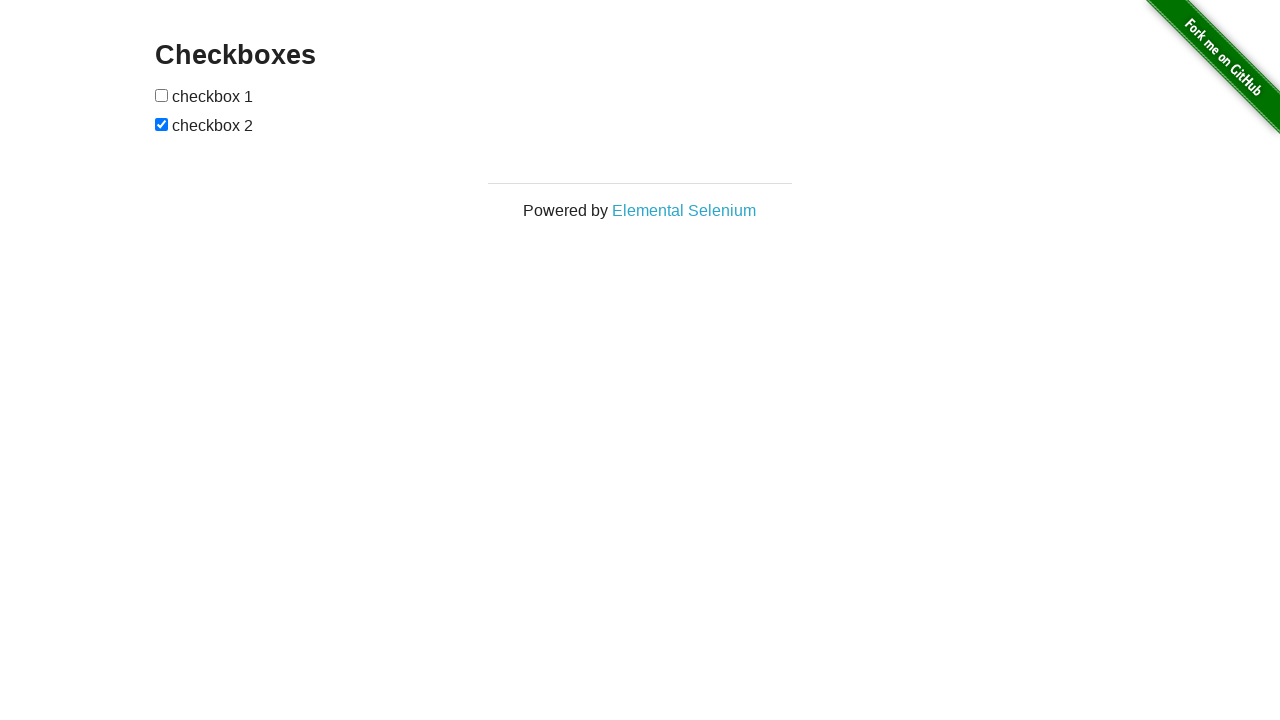

Located the first checkbox
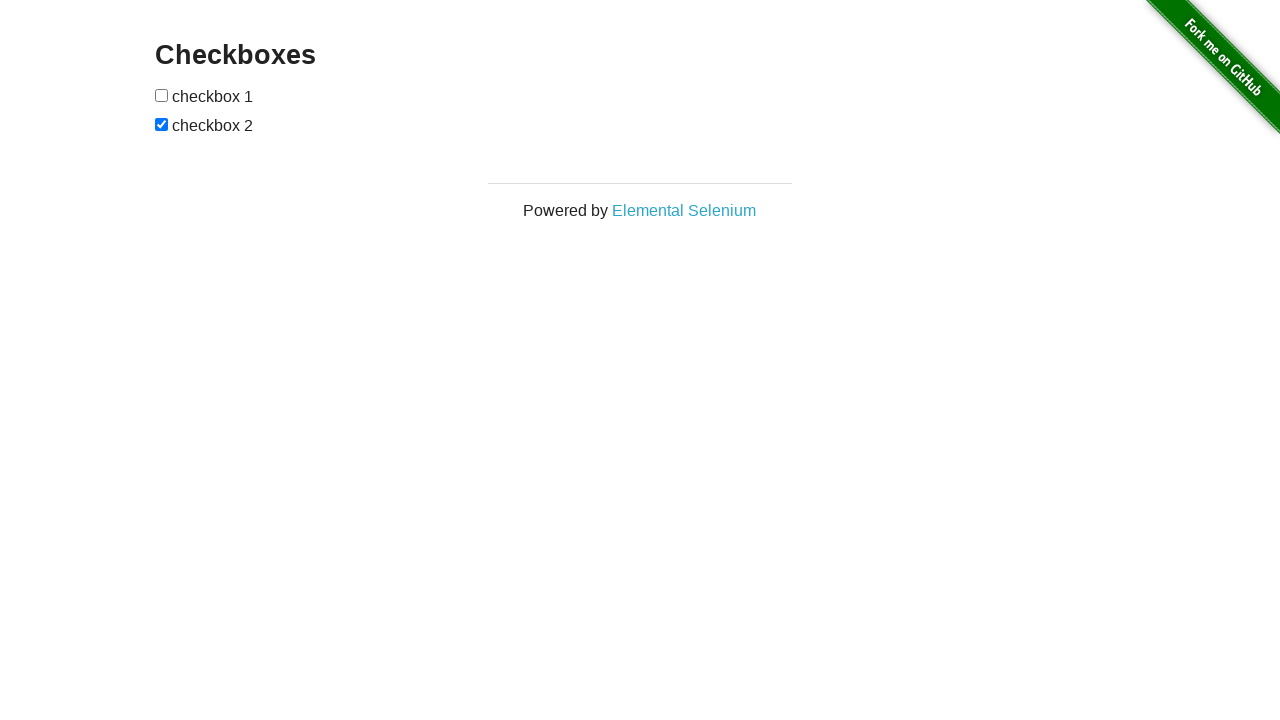

First checkbox was unchecked, clicked to check it at (162, 95) on [type=checkbox] >> nth=0
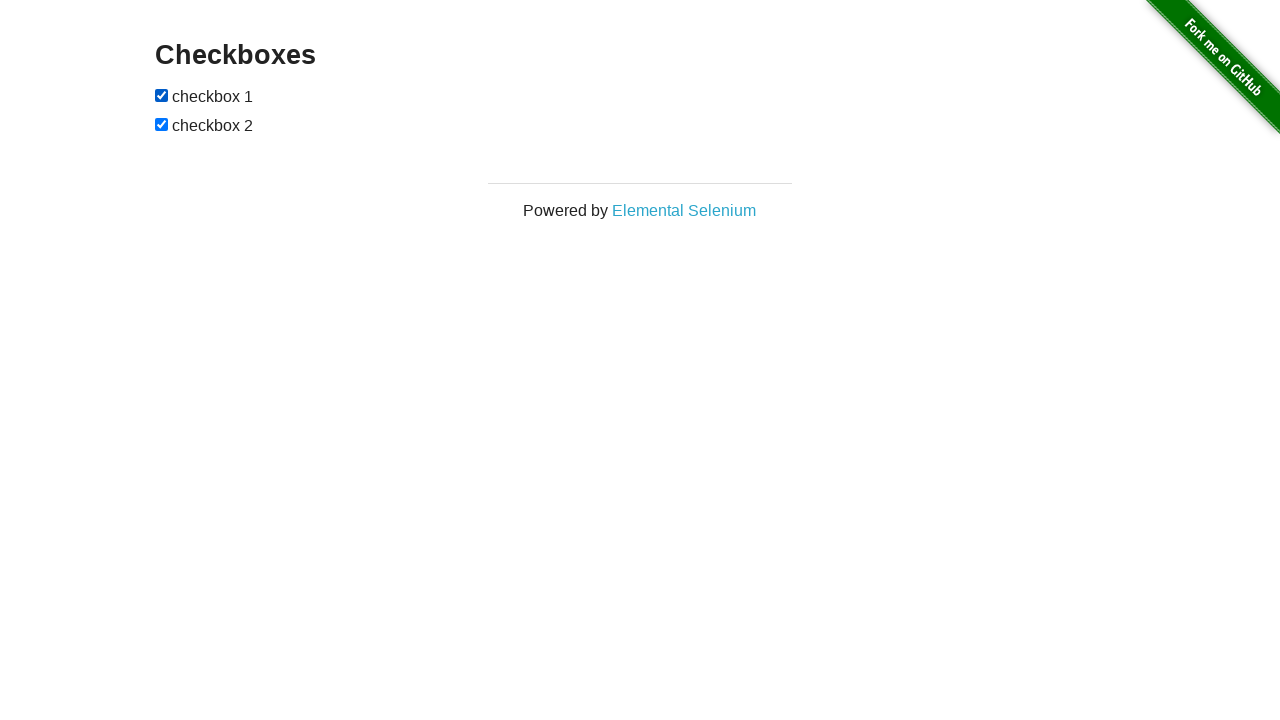

Located the second checkbox
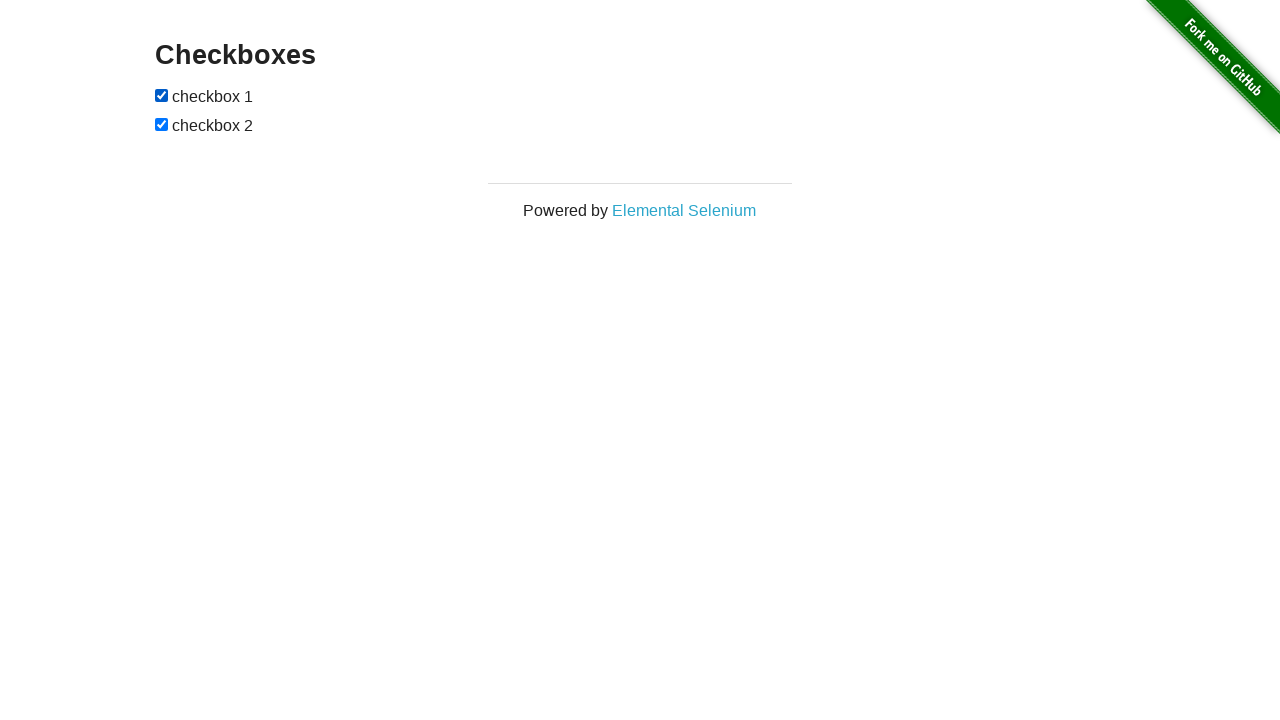

Second checkbox was checked, clicked to uncheck it at (162, 124) on [type=checkbox] >> nth=1
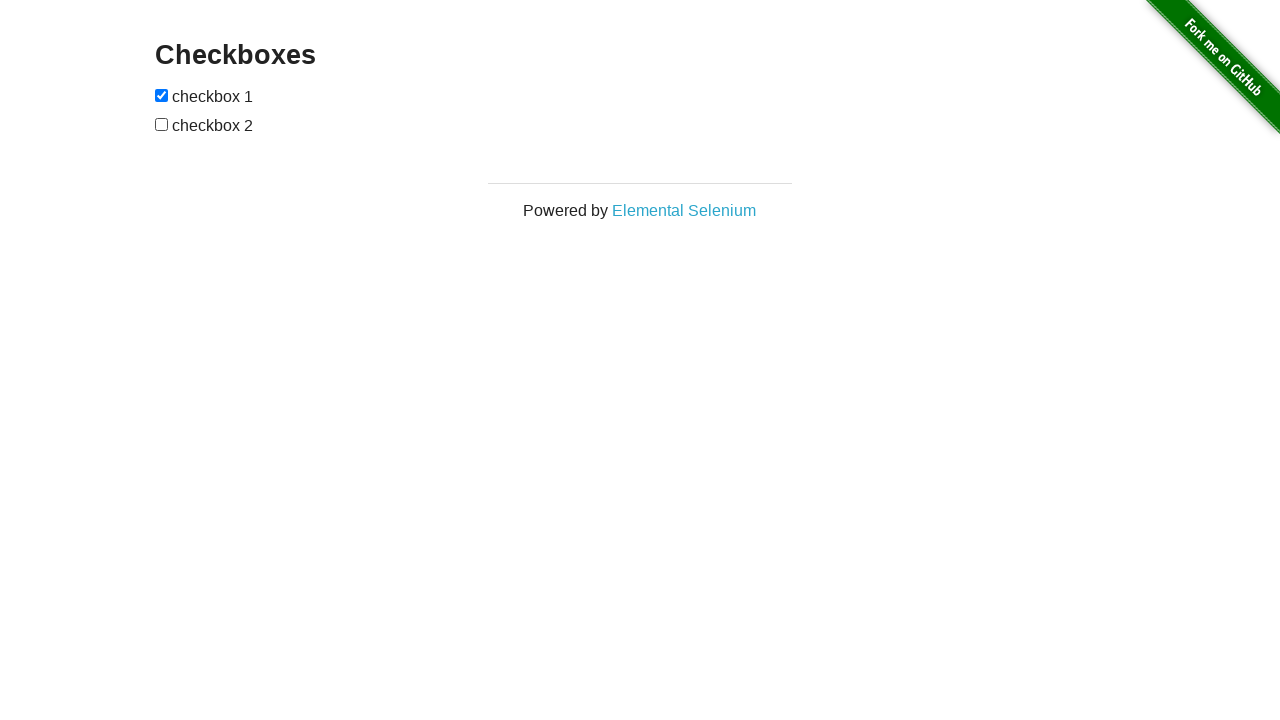

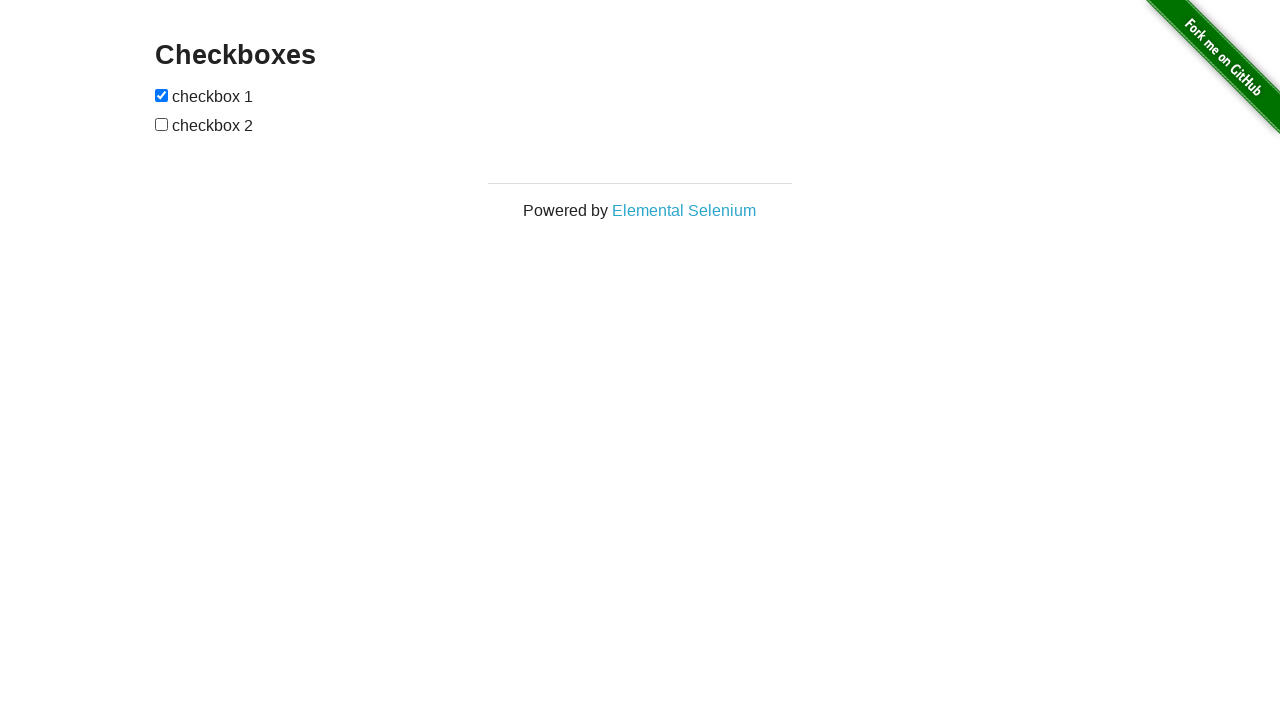